Tests dismissing a confirm alert by clicking the confirm button, dismissing the dialog, and verifying the result text shows "Cancel"

Starting URL: https://demoqa.com/alerts

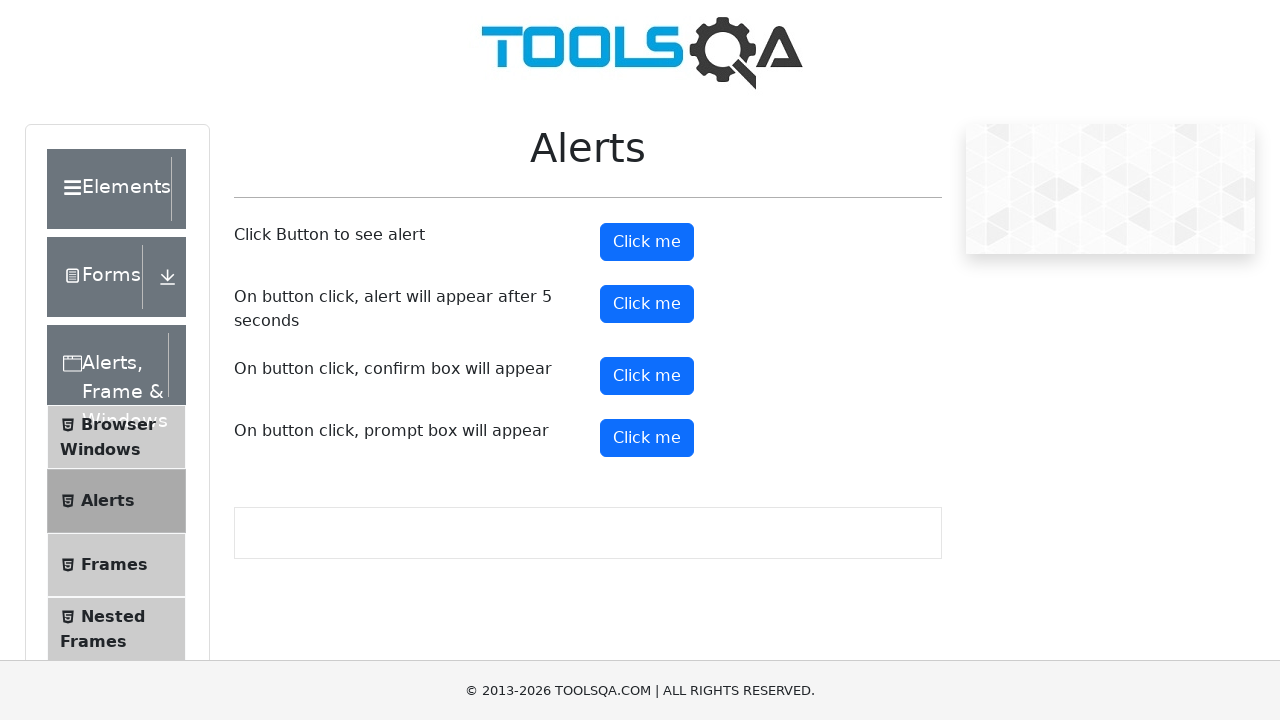

Set up dialog handler to dismiss confirm dialogs
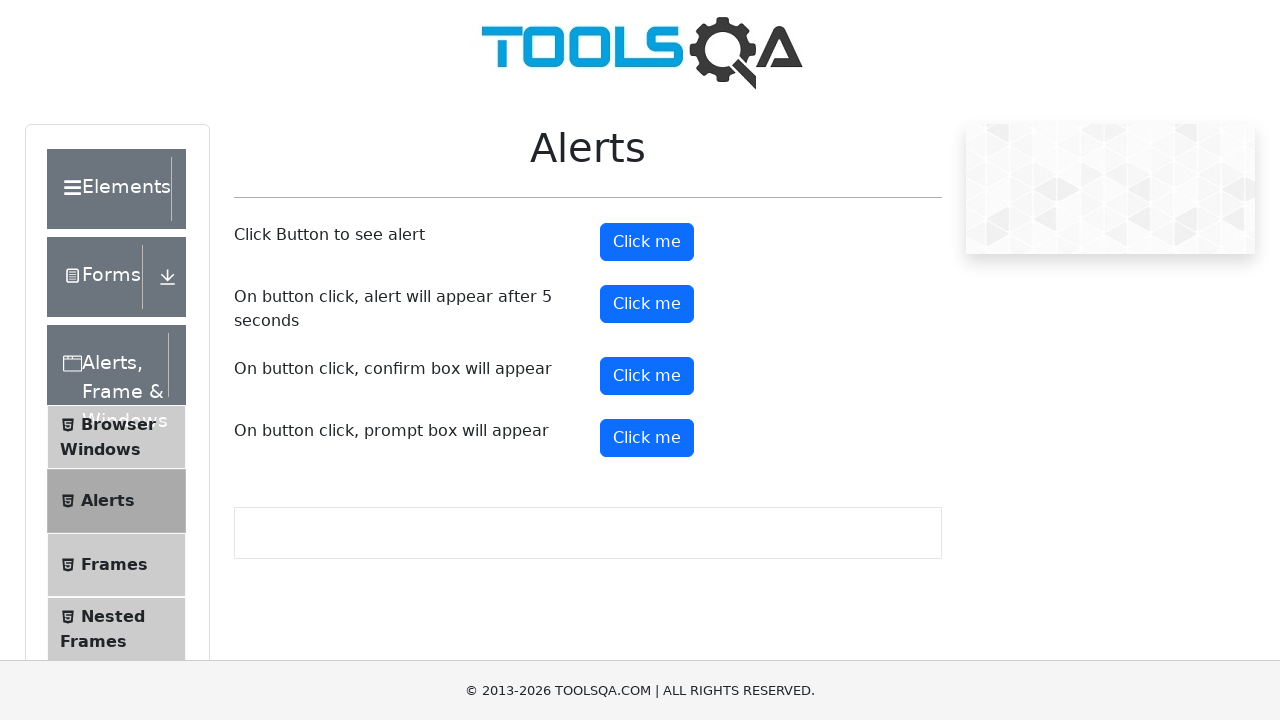

Clicked confirm button to trigger the confirm alert at (647, 376) on #confirmButton
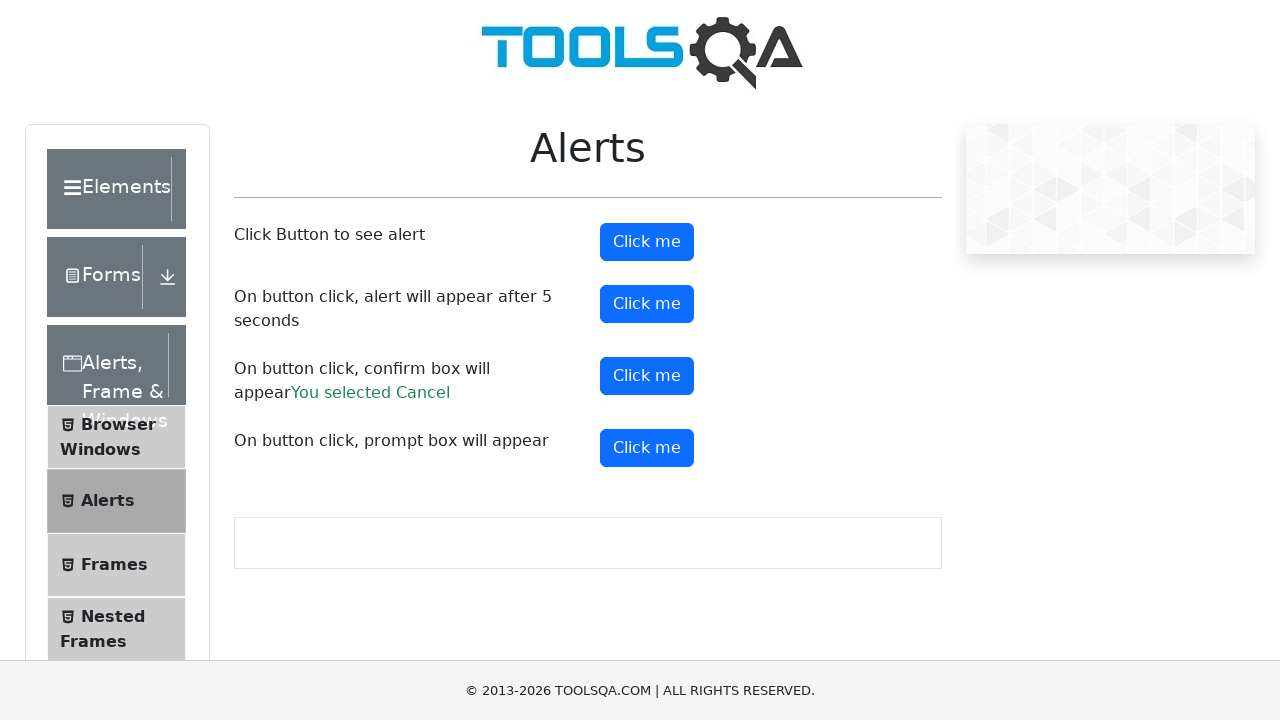

Result text appeared after dismissing the confirm dialog
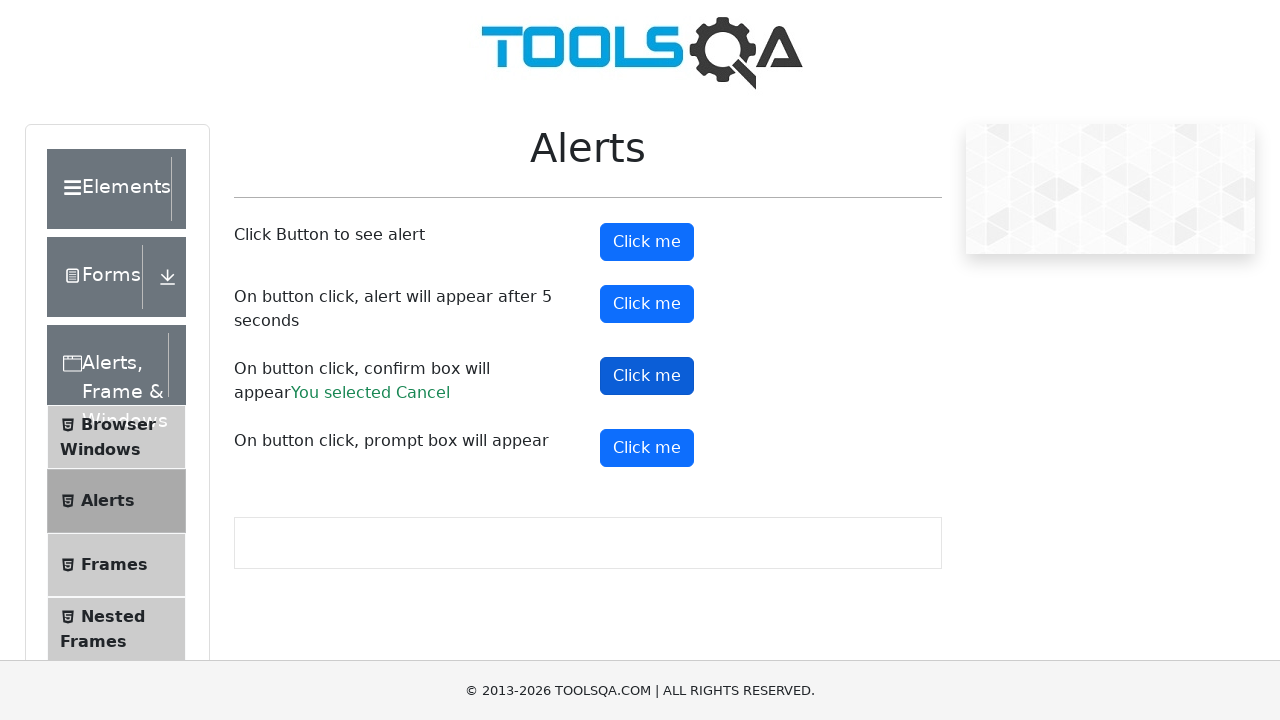

Located the result text element
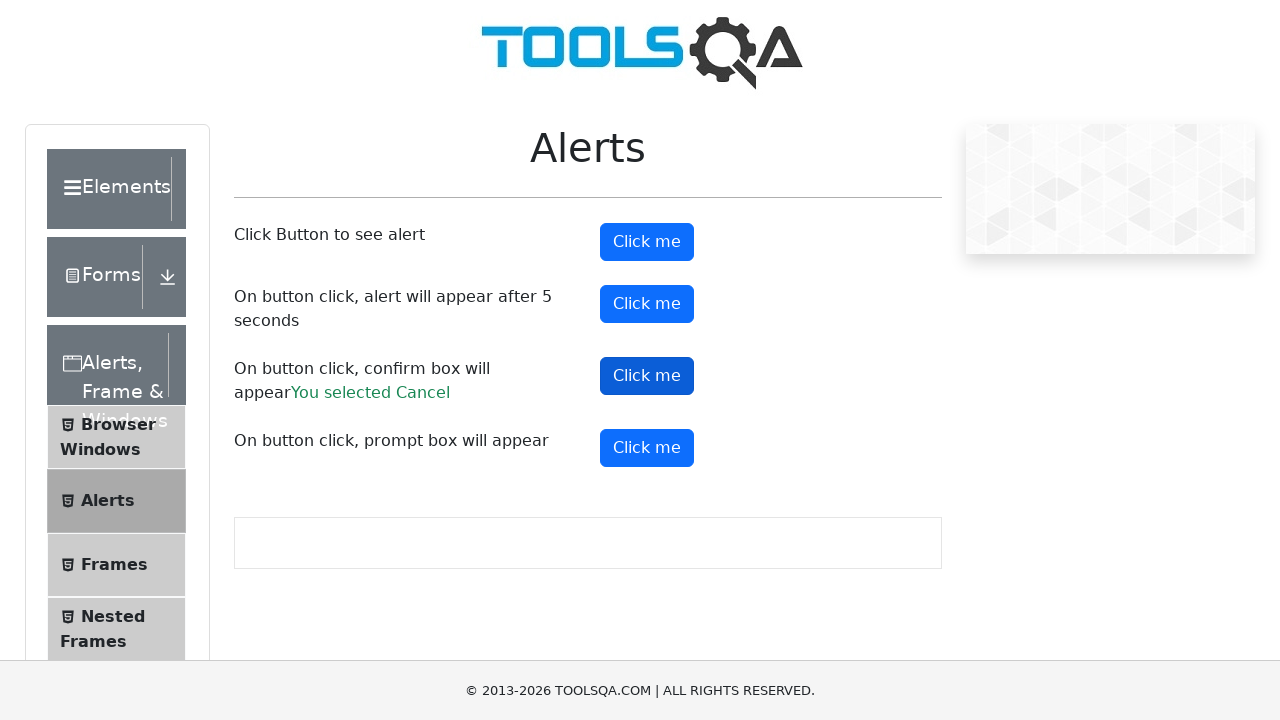

Verified result text shows 'You selected Cancel'
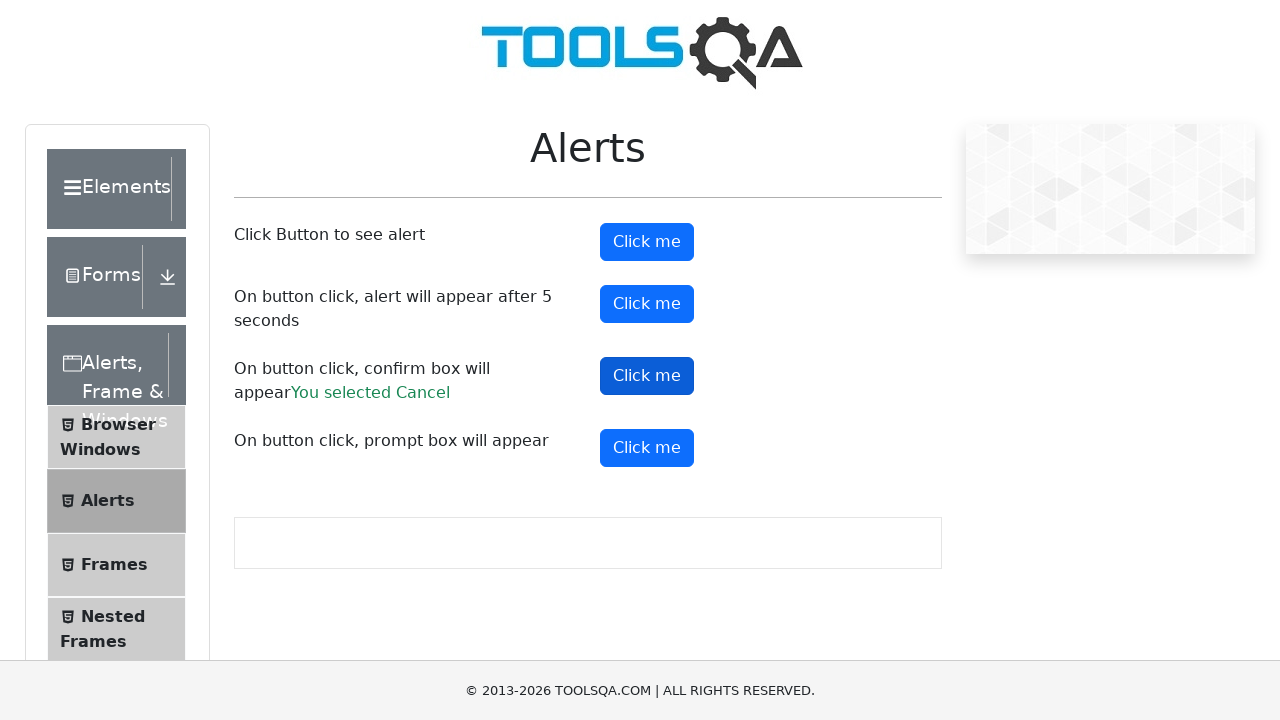

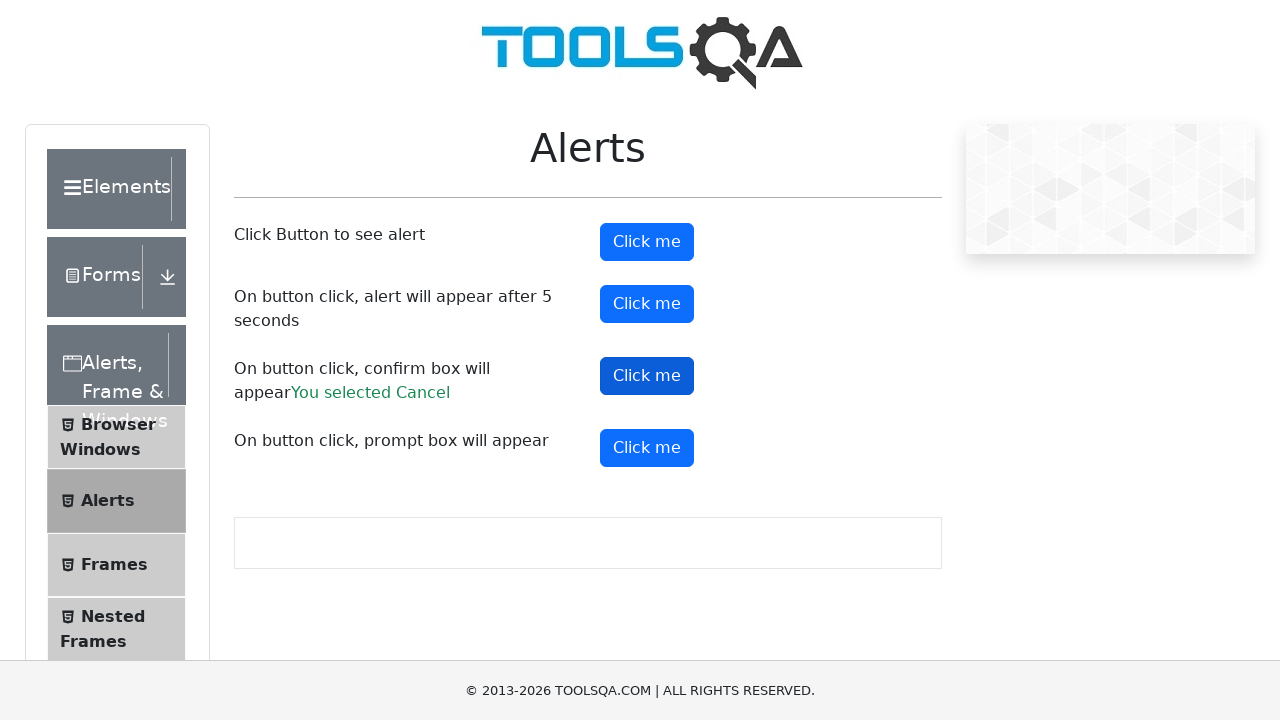